Tests JavaScript confirm dialog by clicking the JS Confirm button, dismissing the confirm dialog, and verifying the Cancel result message

Starting URL: https://the-internet.herokuapp.com/javascript_alerts

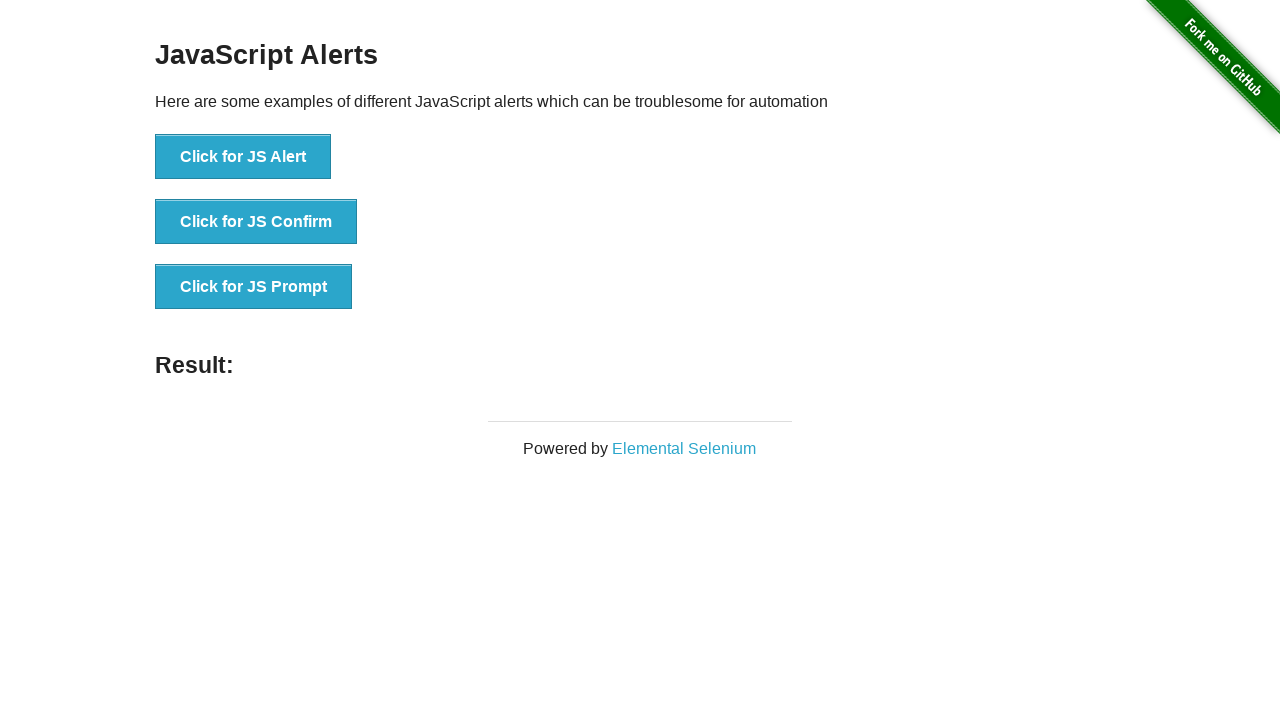

Set up dialog handler to dismiss confirm dialogs
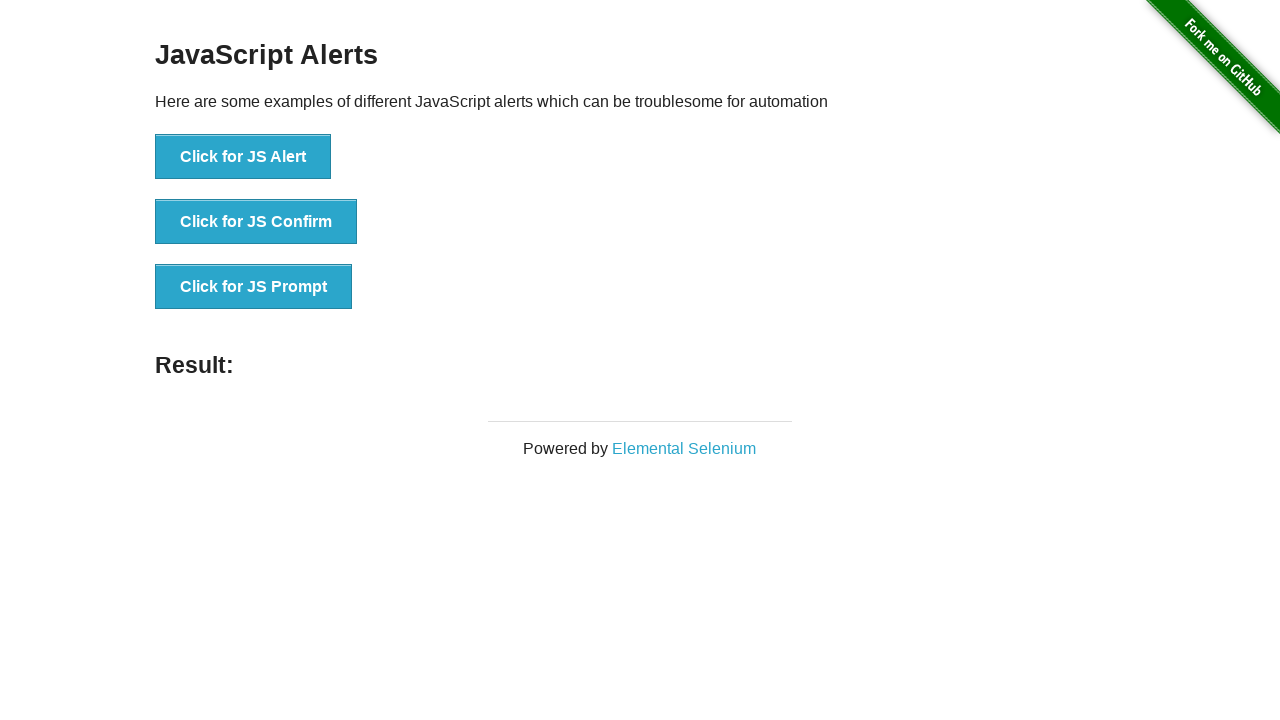

Clicked the JS Confirm button at (256, 222) on xpath=//button[@onclick='jsConfirm()']
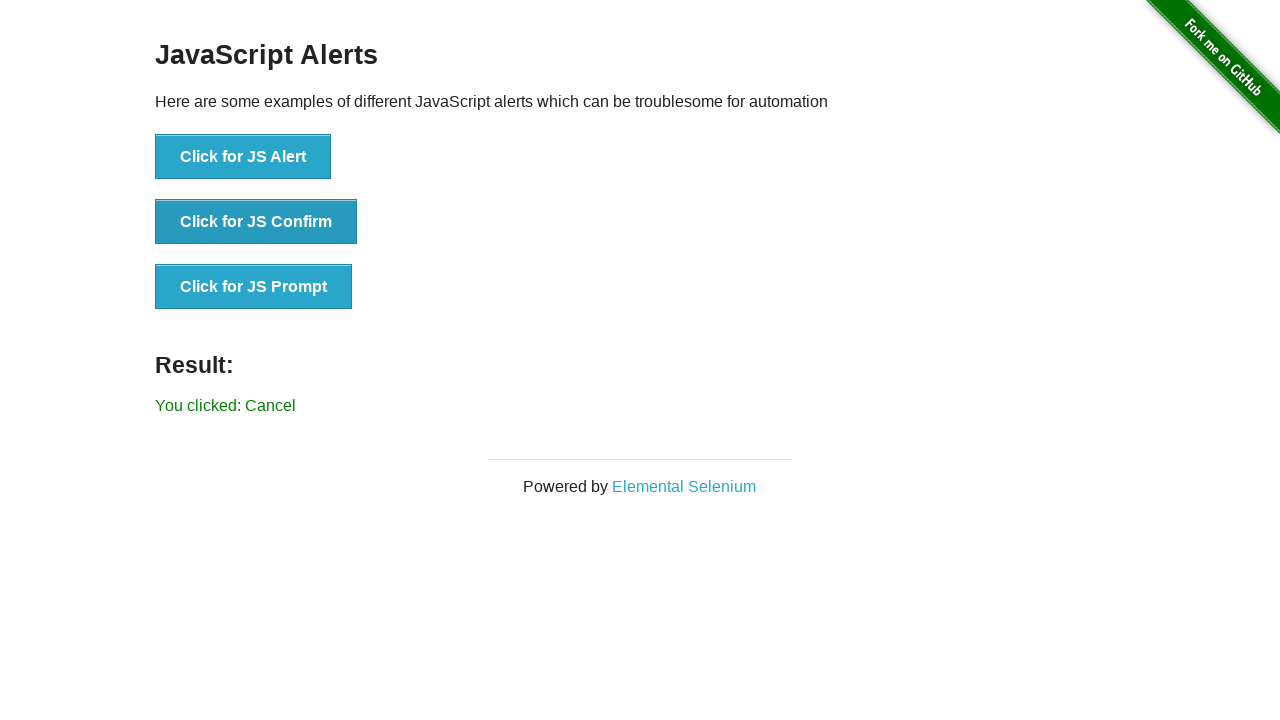

Confirm dialog dismissed and result message appeared
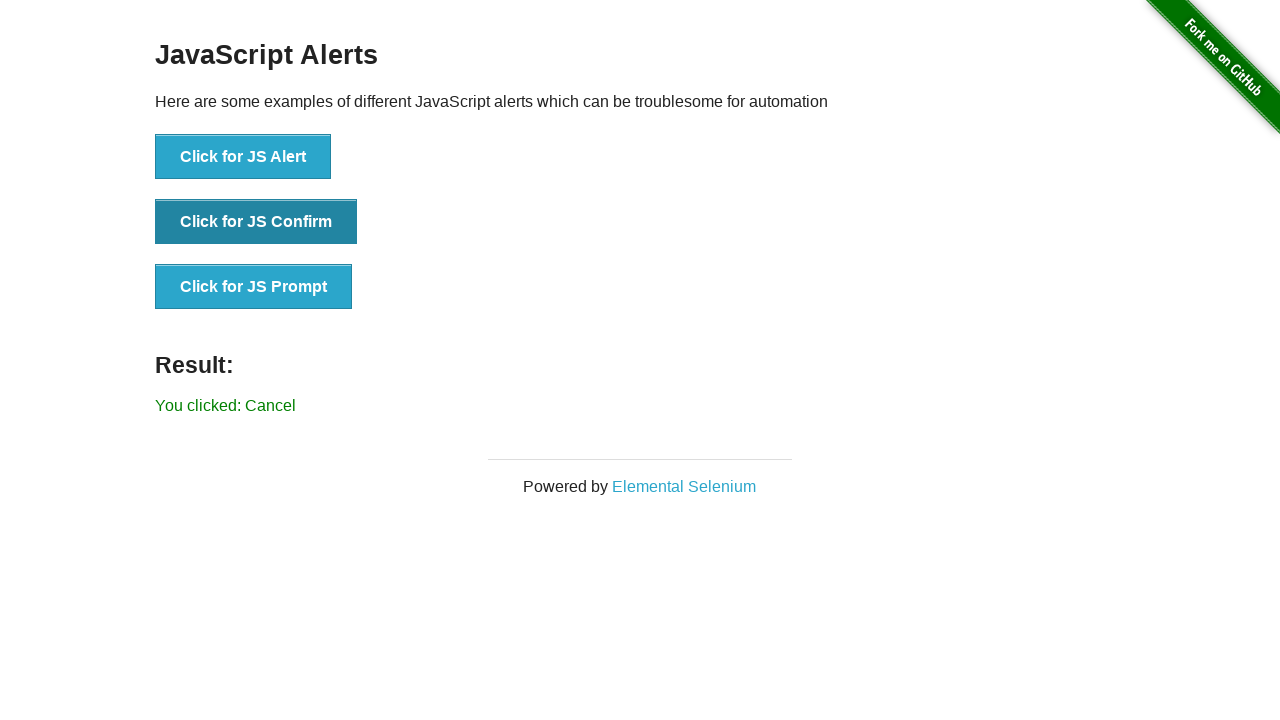

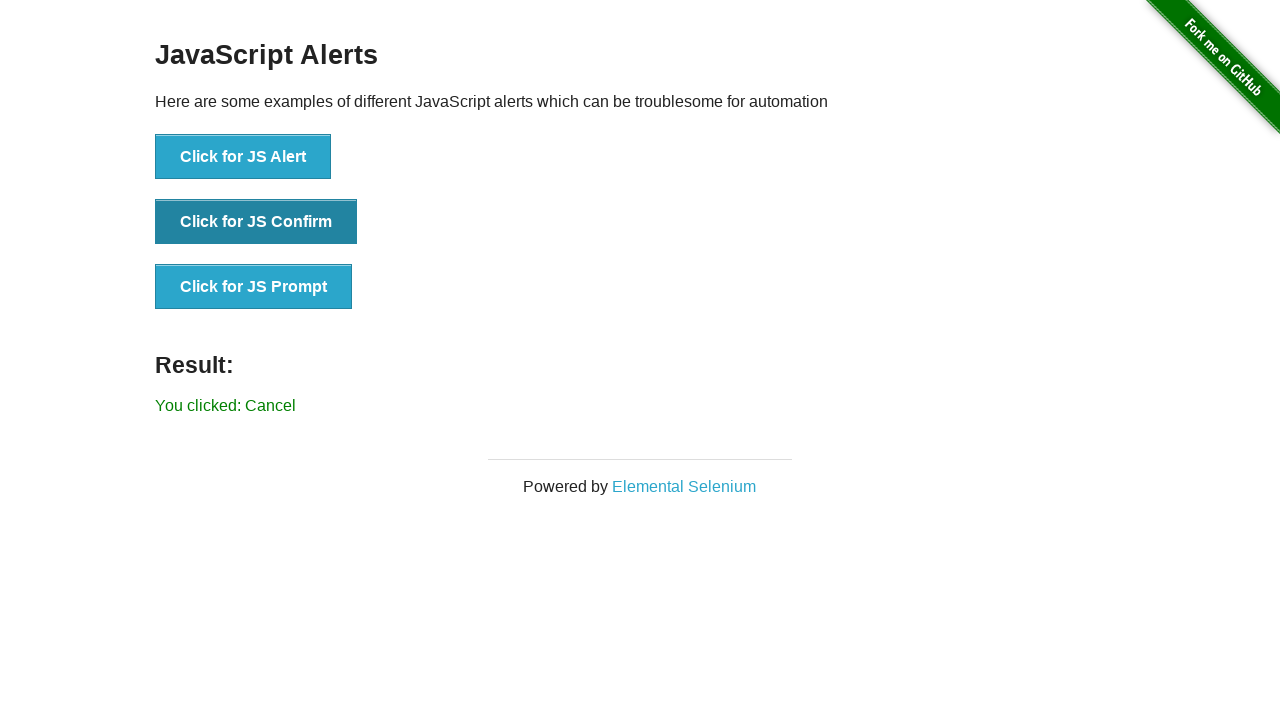